Tests JavaScript prompt alert by switching to iframe, triggering the prompt, entering text, and accepting it

Starting URL: https://www.w3schools.com/jsref/tryit.asp?filename=tryjsref_prompt

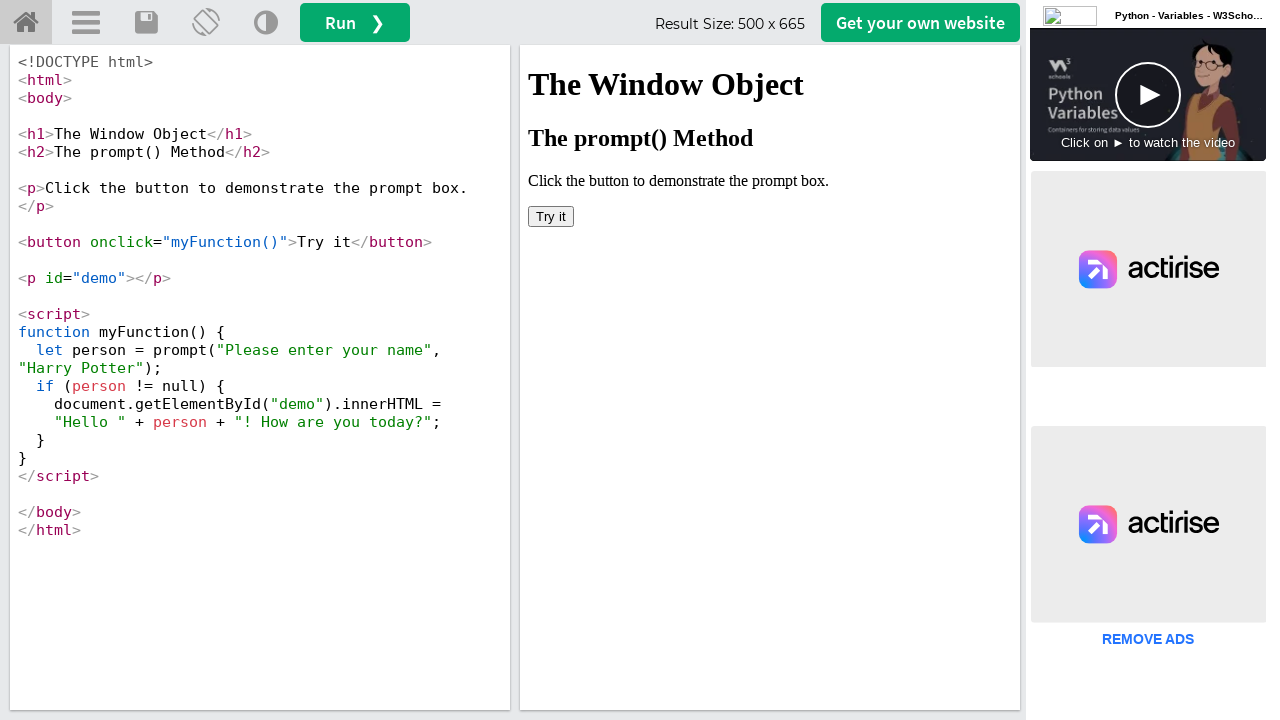

Located iframe with ID 'iframeResult'
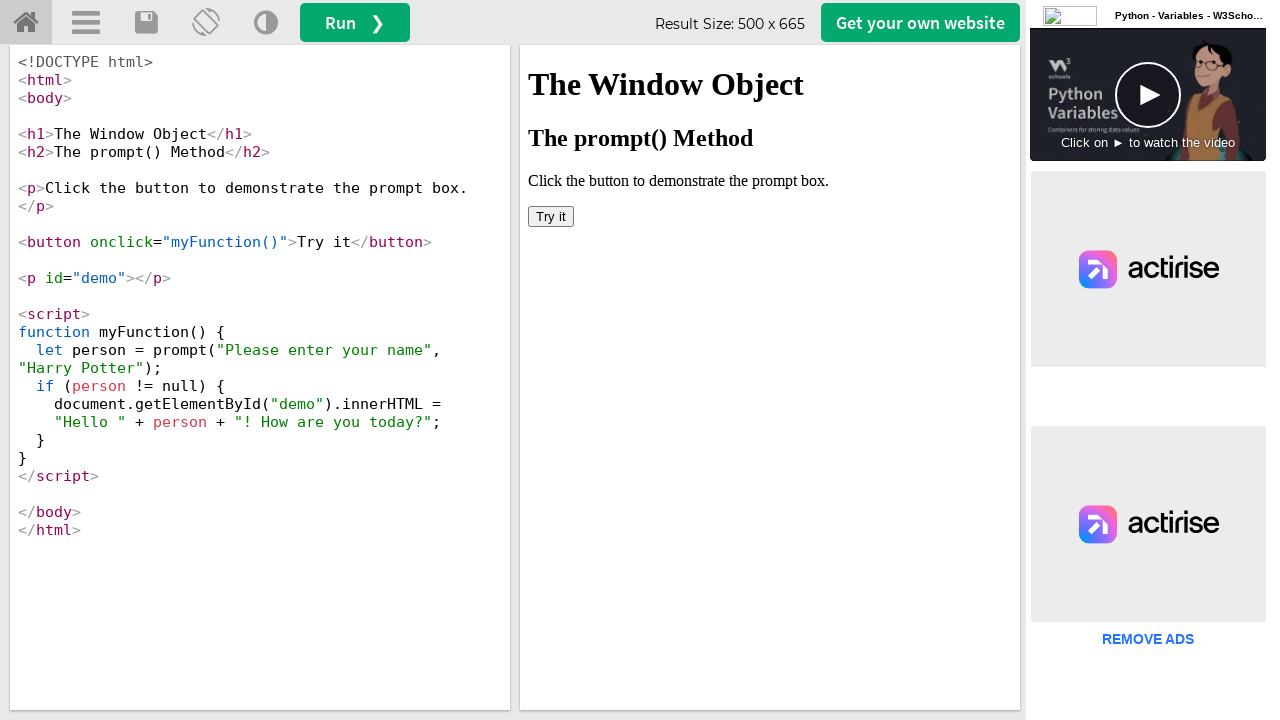

Clicked 'Try it' button to trigger prompt alert at (551, 216) on #iframeResult >> internal:control=enter-frame >> button:has-text('Try it')
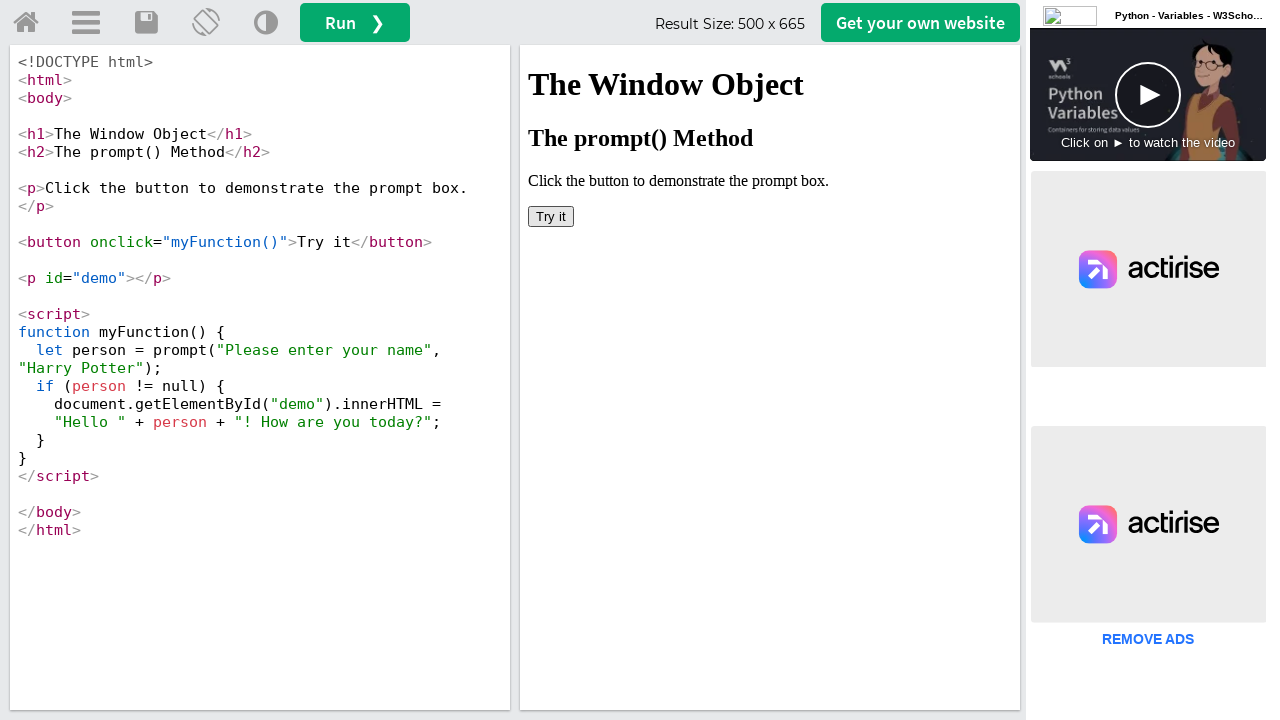

Set up dialog handler to accept prompt with text 'Hello Driss'
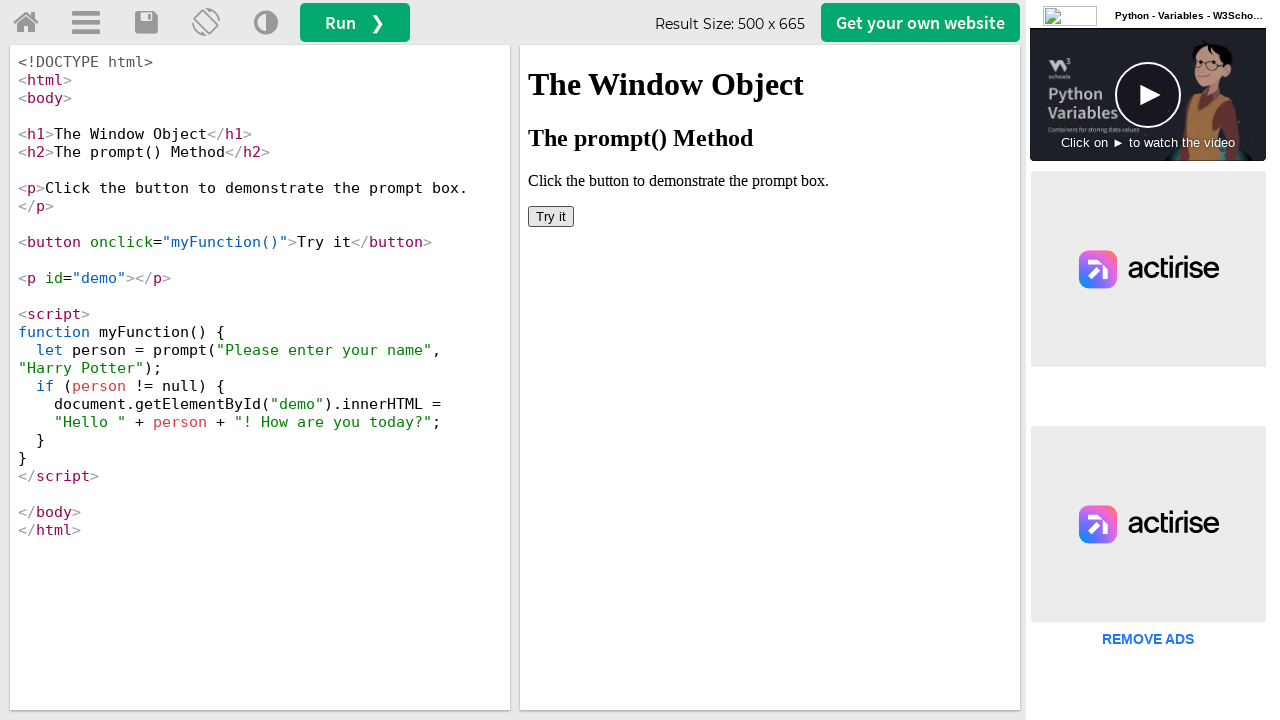

Clicked 'Try it' button again to trigger and handle the prompt dialog at (551, 216) on #iframeResult >> internal:control=enter-frame >> button:has-text('Try it')
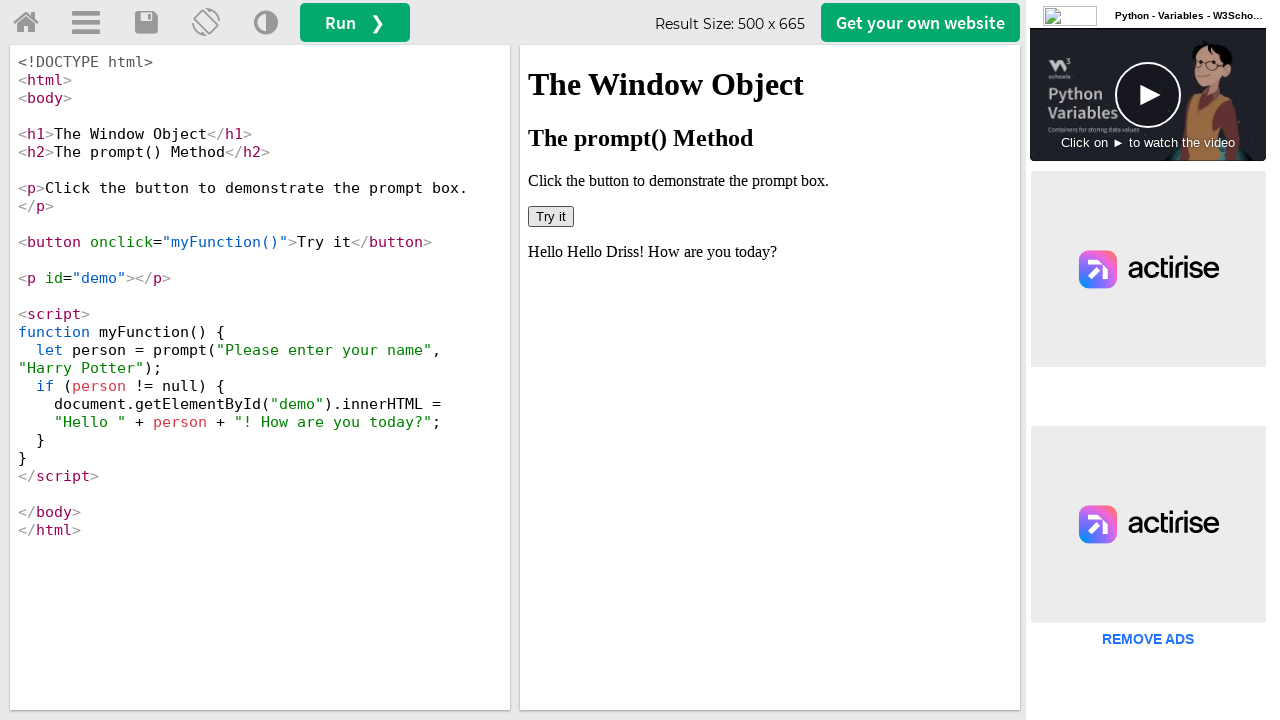

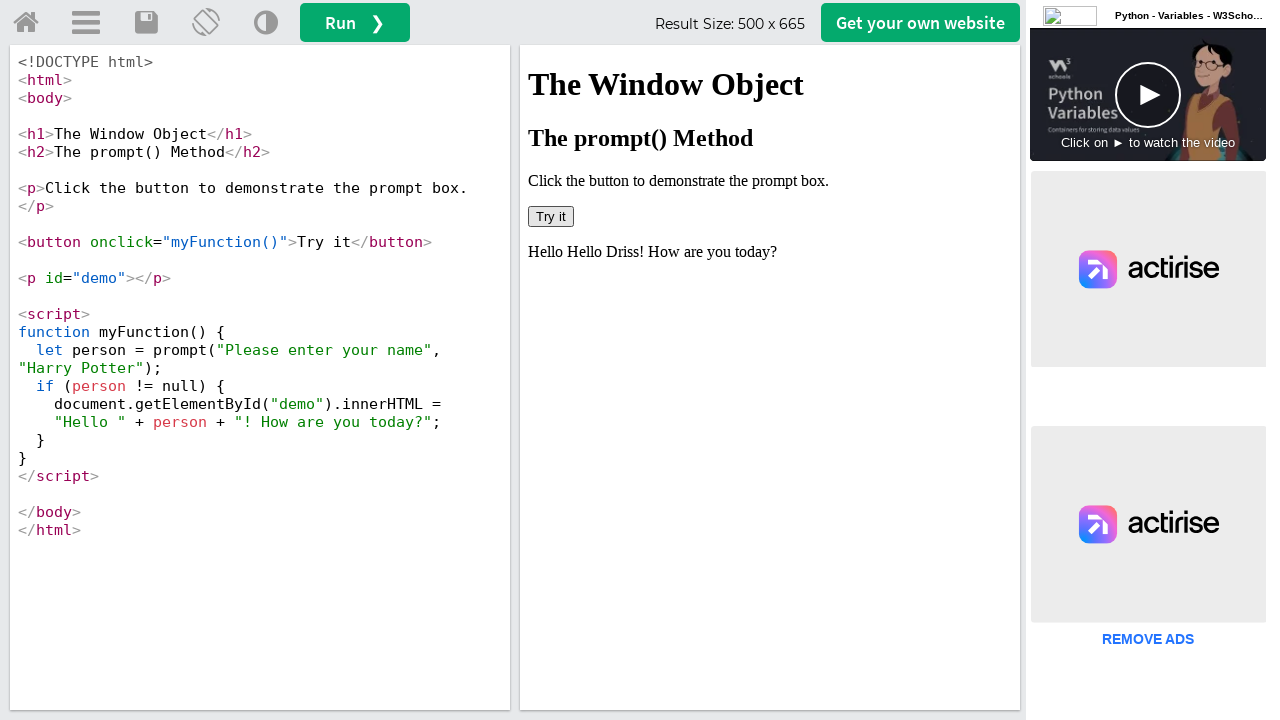